Tests a data types form by filling all fields except ZIP code, submitting the form, and verifying that the ZIP code field shows an error (red) while all other required fields show success (green).

Starting URL: https://bonigarcia.dev/selenium-webdriver-java/data-types.html

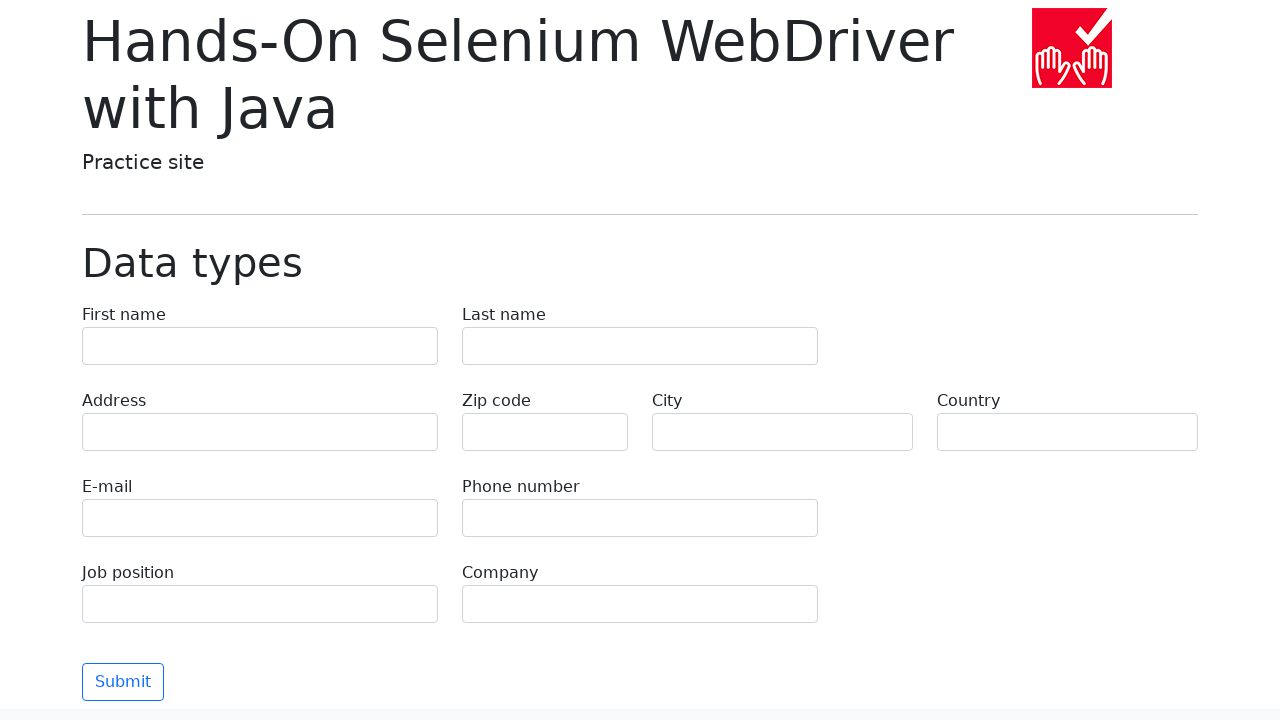

Navigated to data types form page
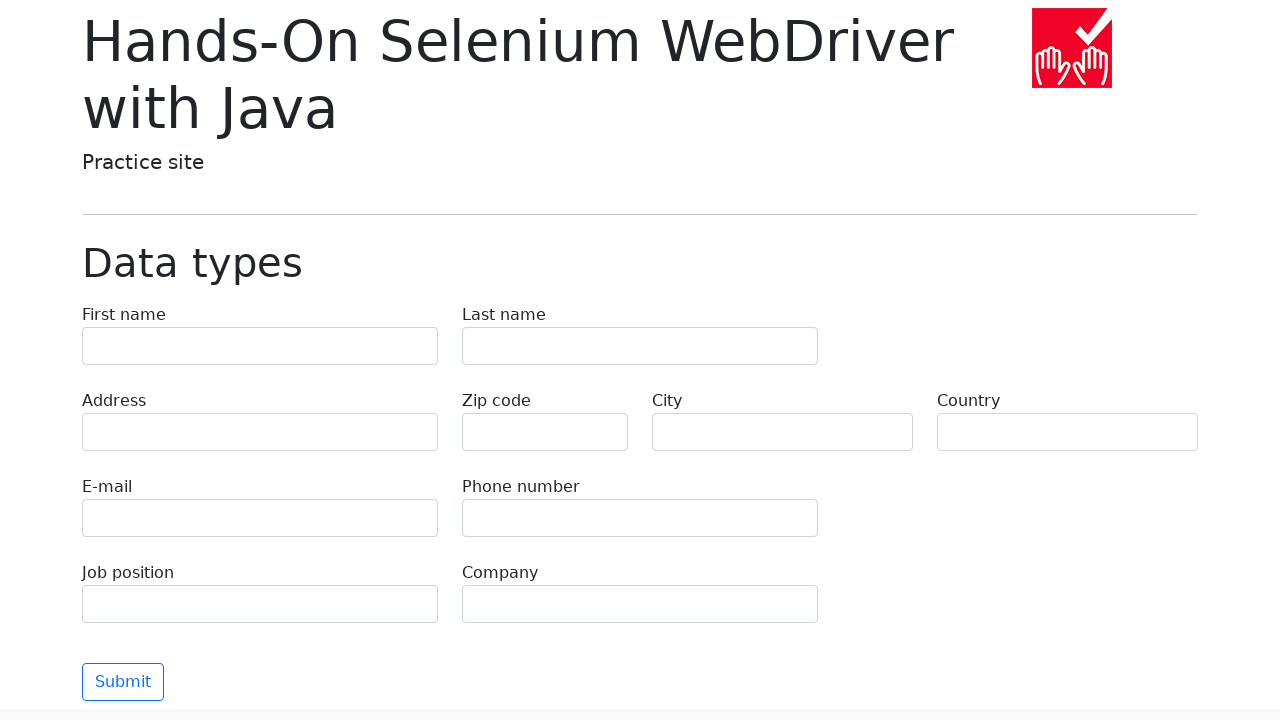

Filled first name field with 'Иван' on input[name='first-name']
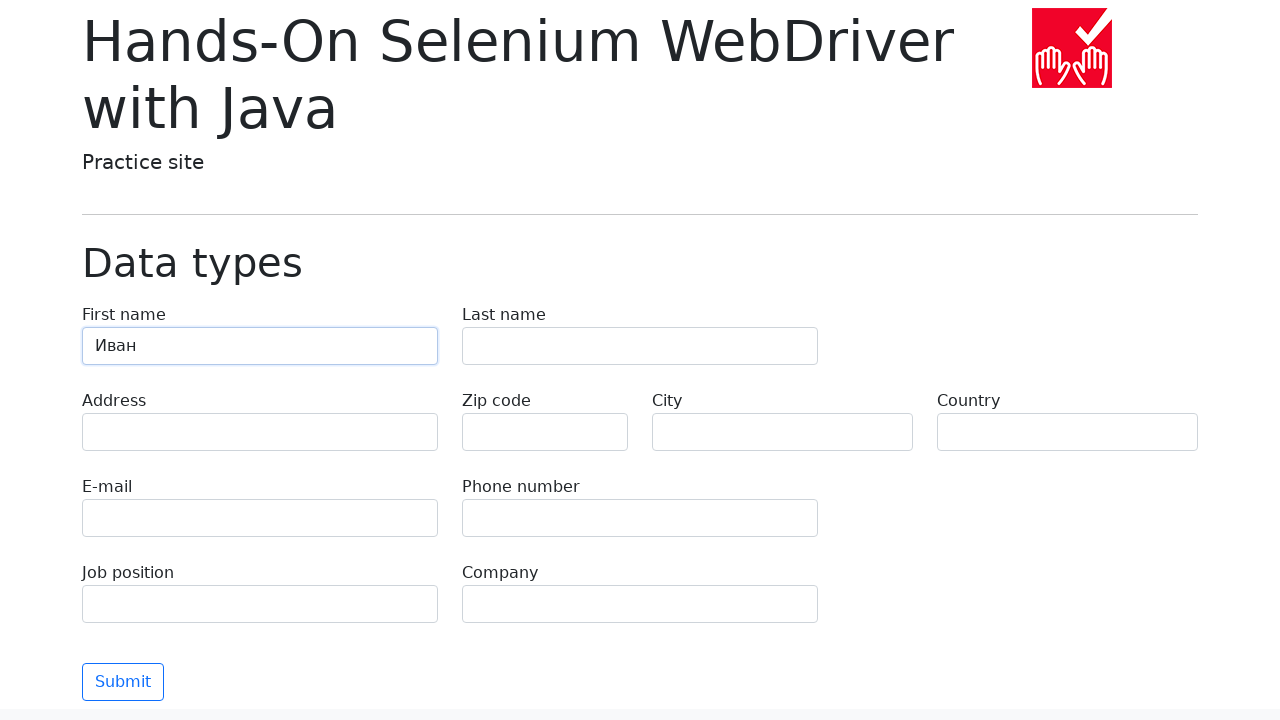

Filled last name field with 'Петров' on input[name='last-name']
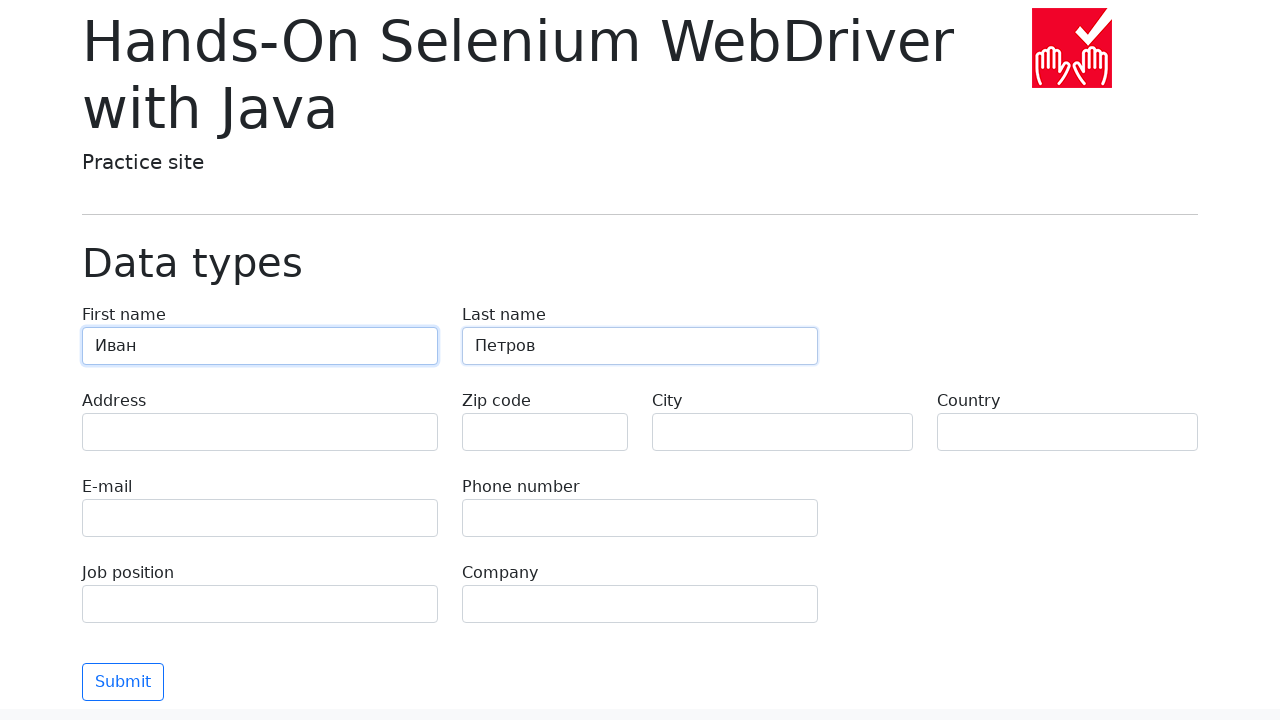

Filled address field with 'Ленина, 55-3' on input[name='address']
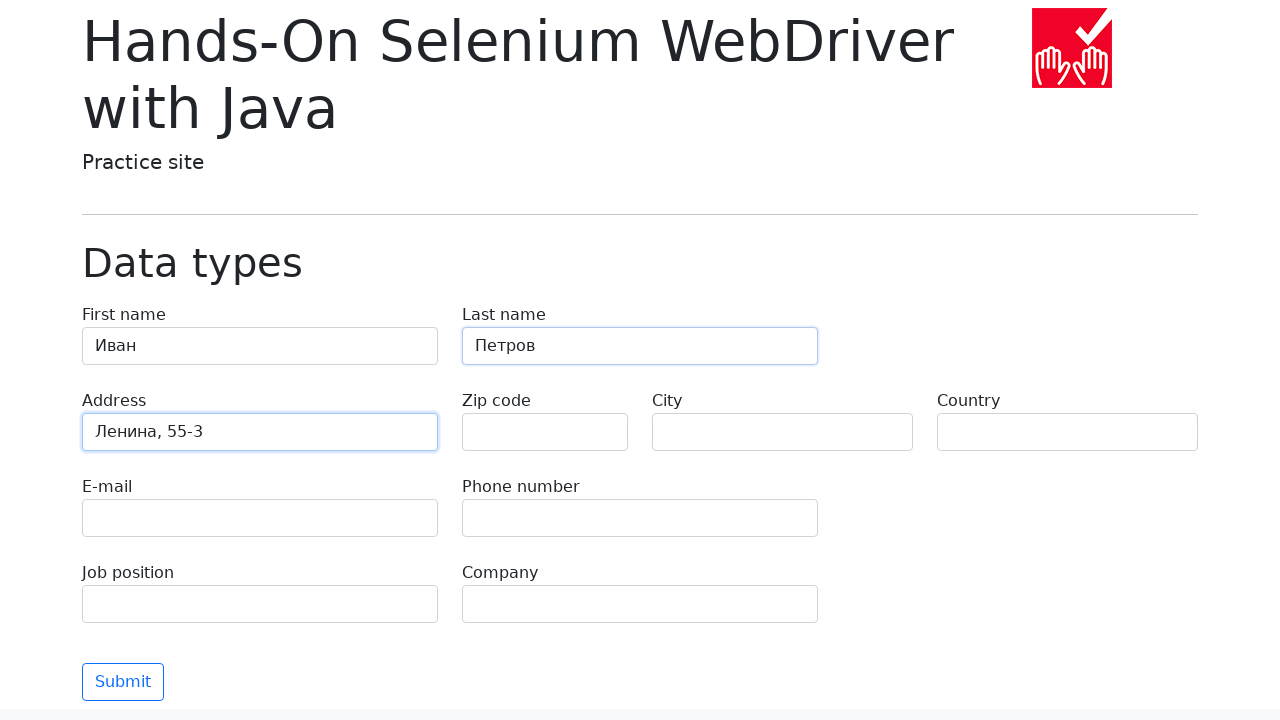

Left ZIP code field empty intentionally on input[name='zip-code']
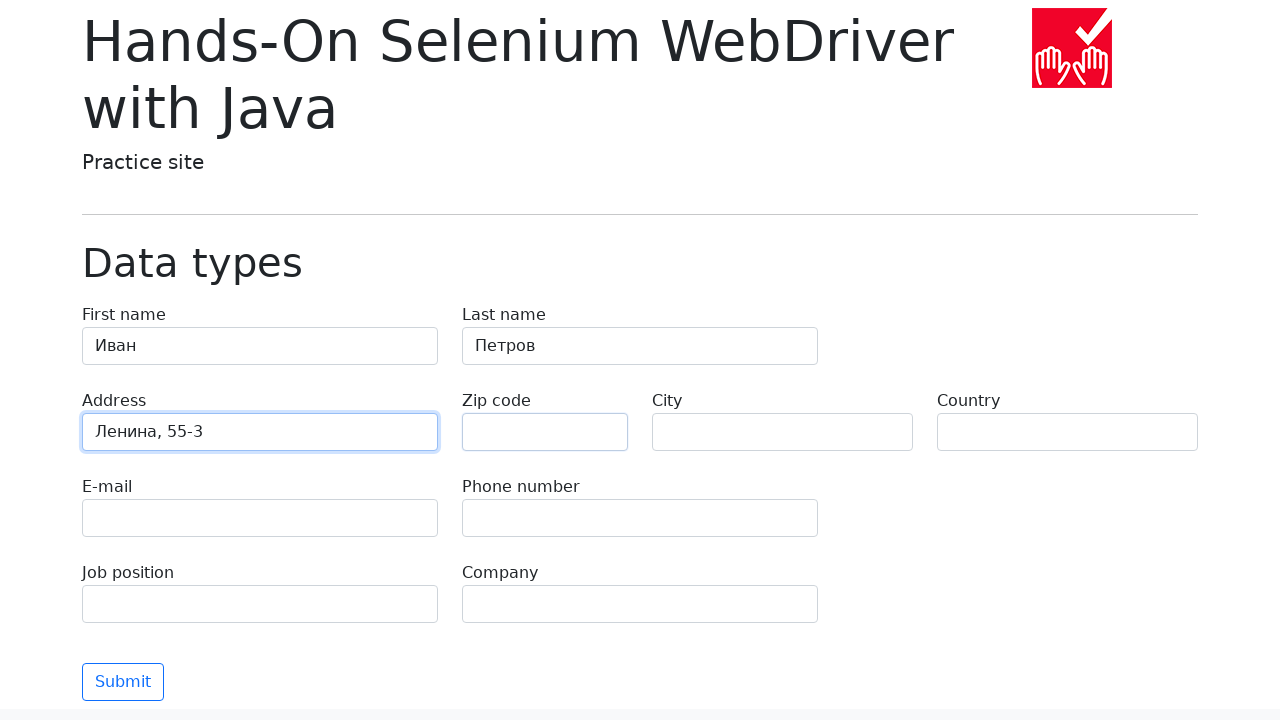

Filled city field with 'Москва' on input[name='city']
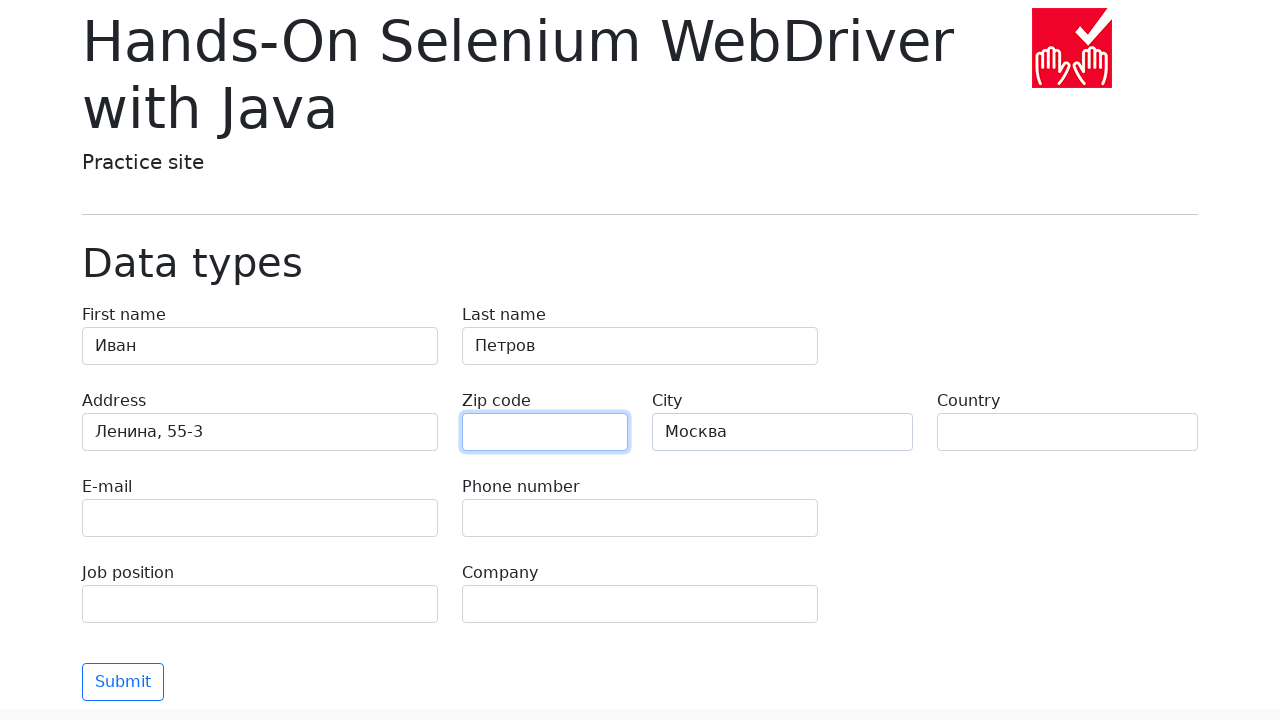

Filled country field with 'Россия' on input[name='country']
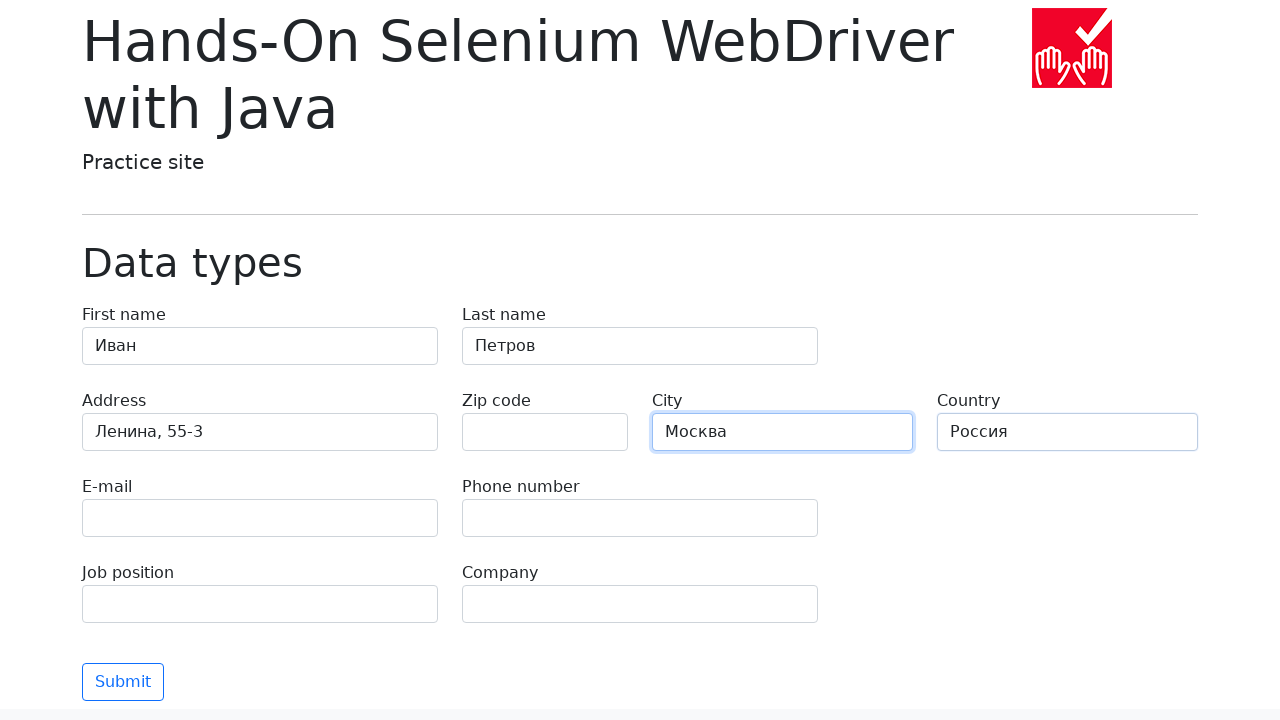

Filled email field with 'test@skypro.com' on input[name='e-mail']
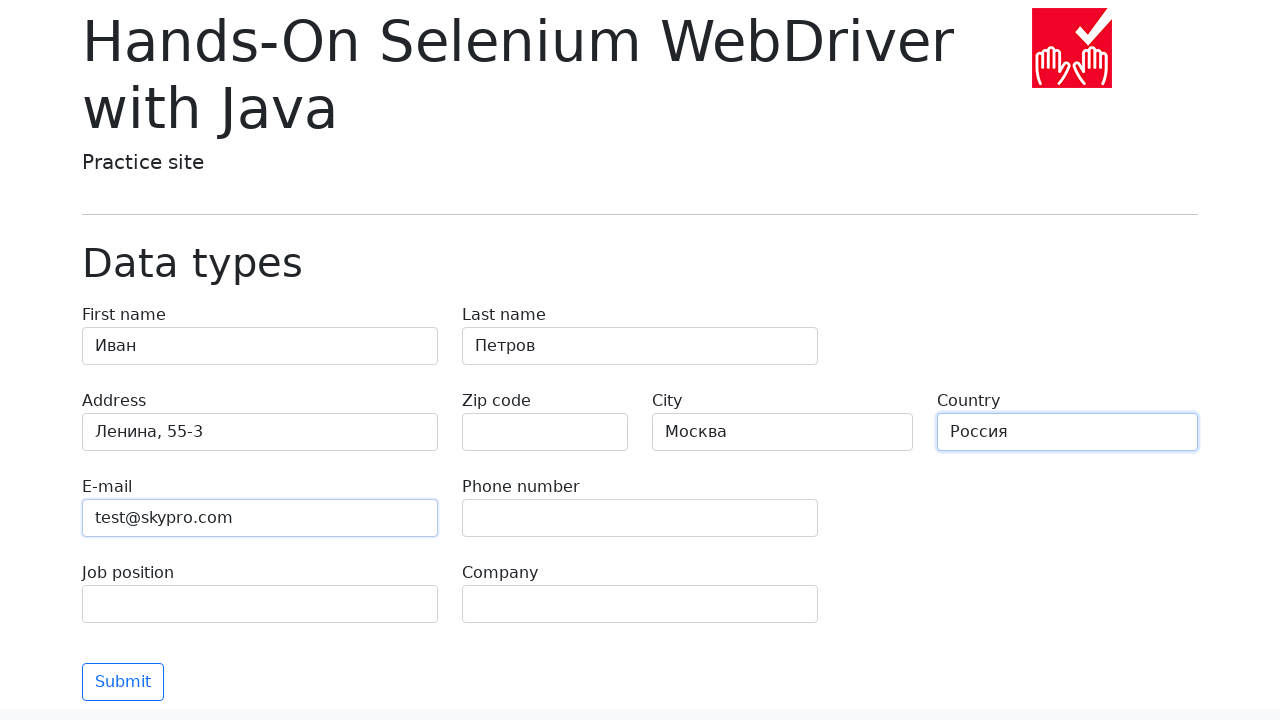

Filled phone field with '+7985899998787' on input[name='phone']
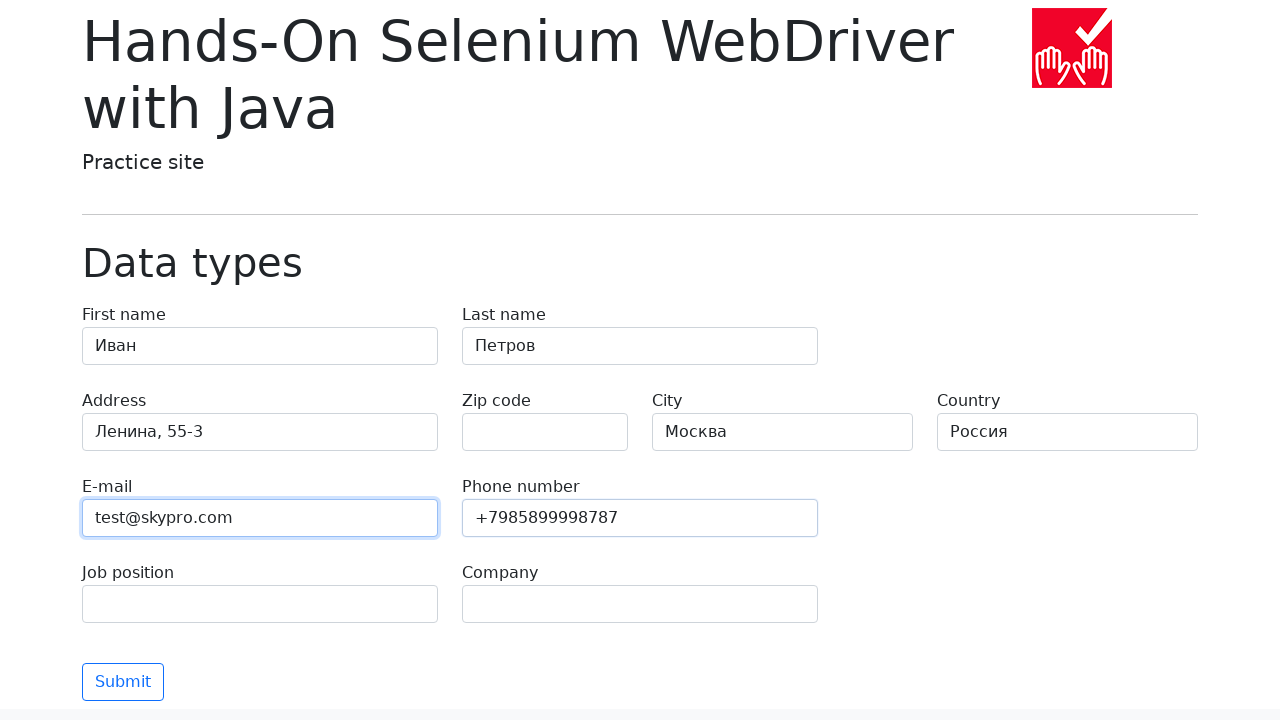

Filled job position field with 'QA' on input[name='job-position']
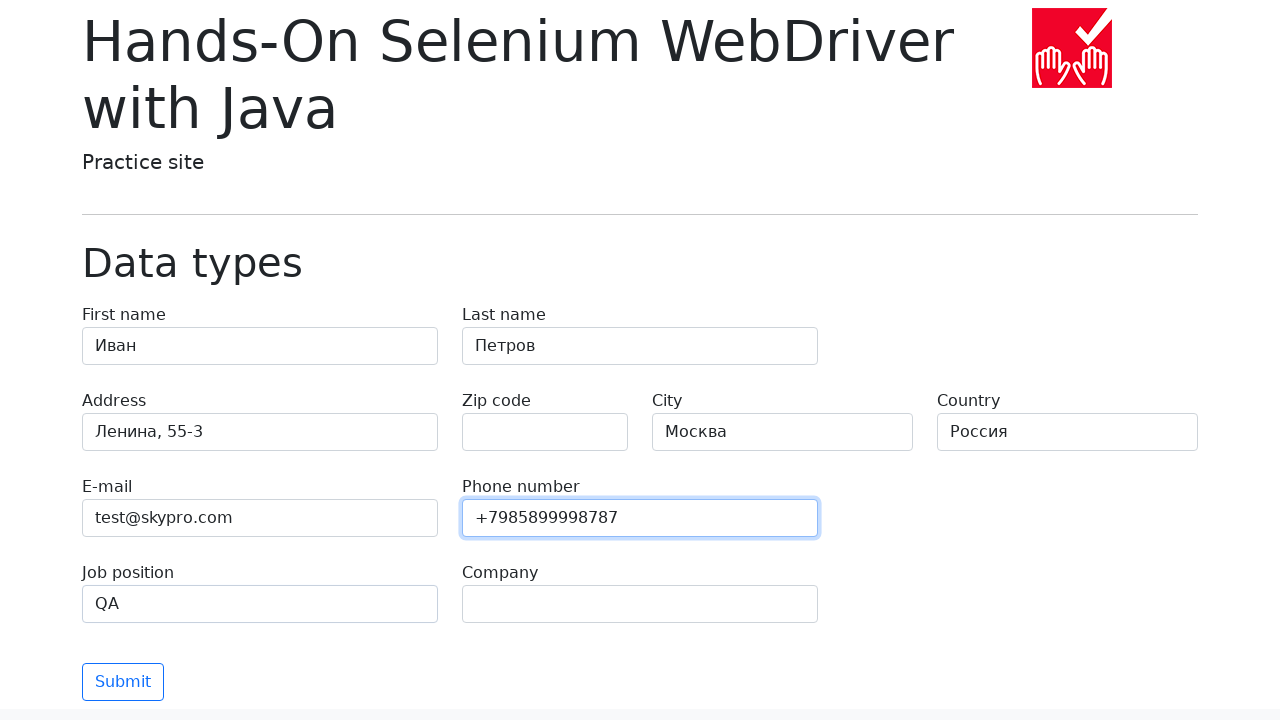

Filled company field with 'SkyPro' on input[name='company']
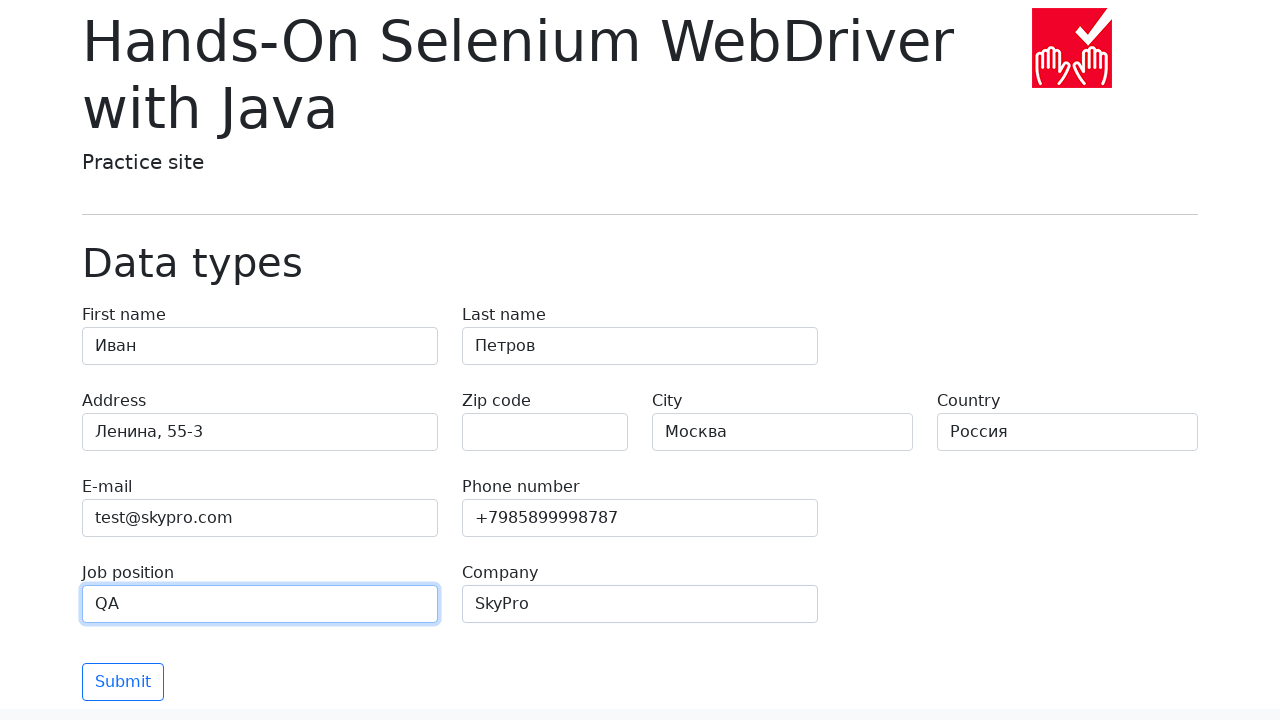

Clicked submit button to submit the form at (123, 682) on [type='submit']
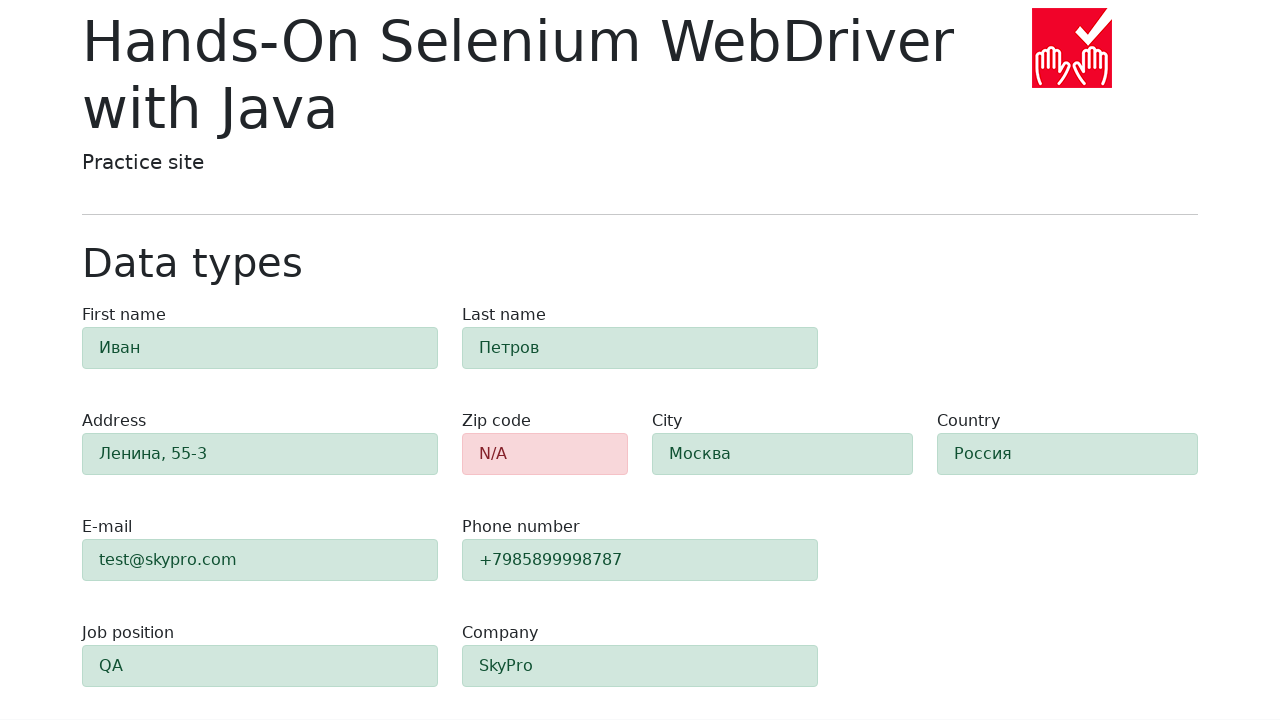

ZIP code field became visible after form submission
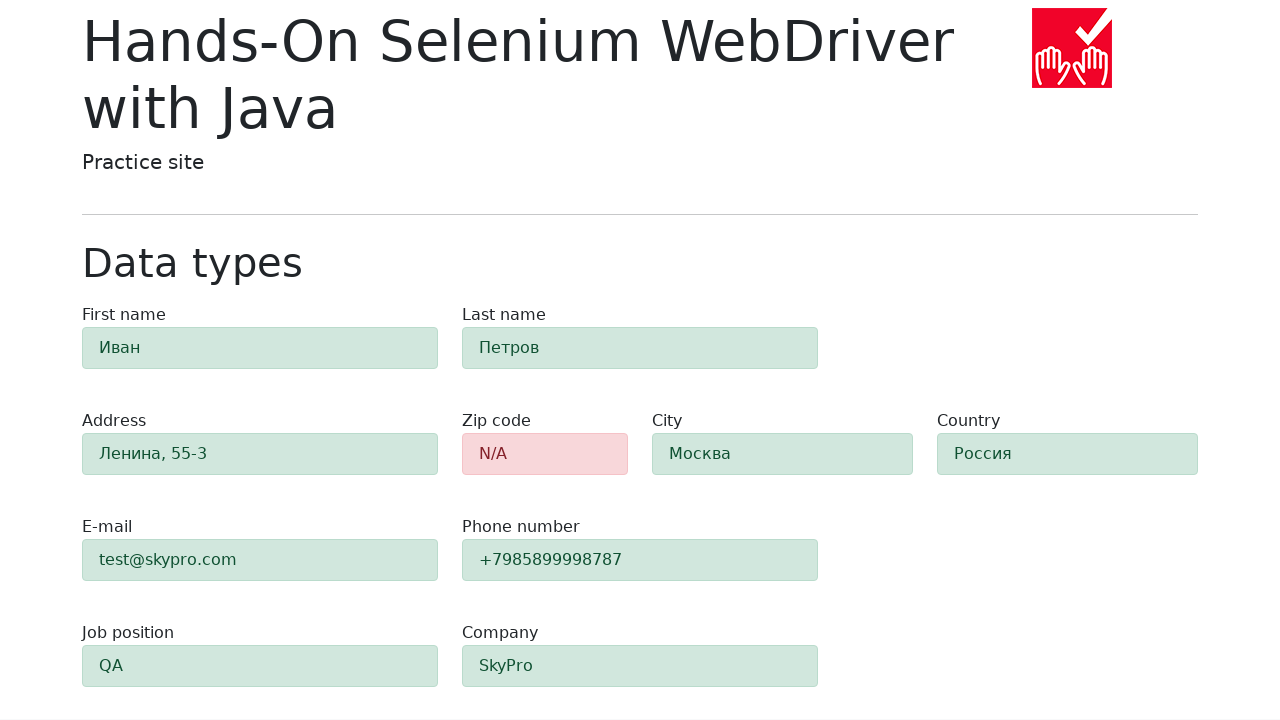

Verified ZIP code field has alert-danger class (error state)
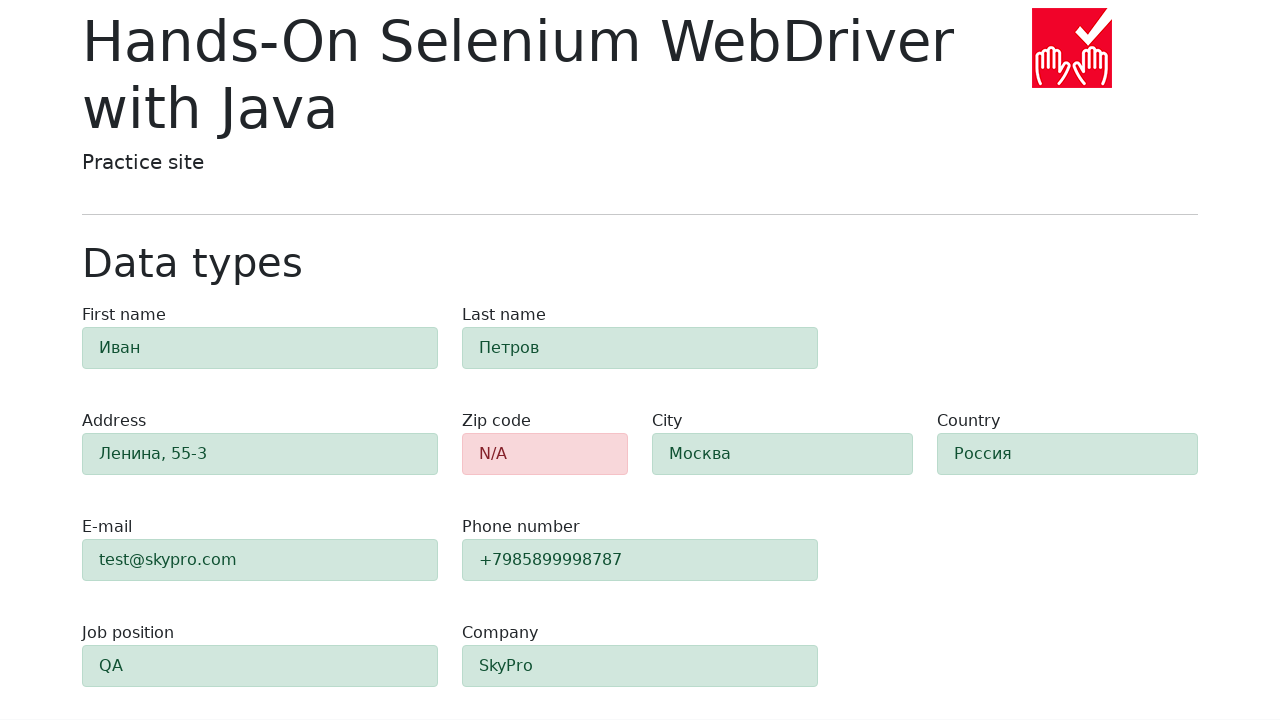

Verified field 'first-name' has alert-success class (success state)
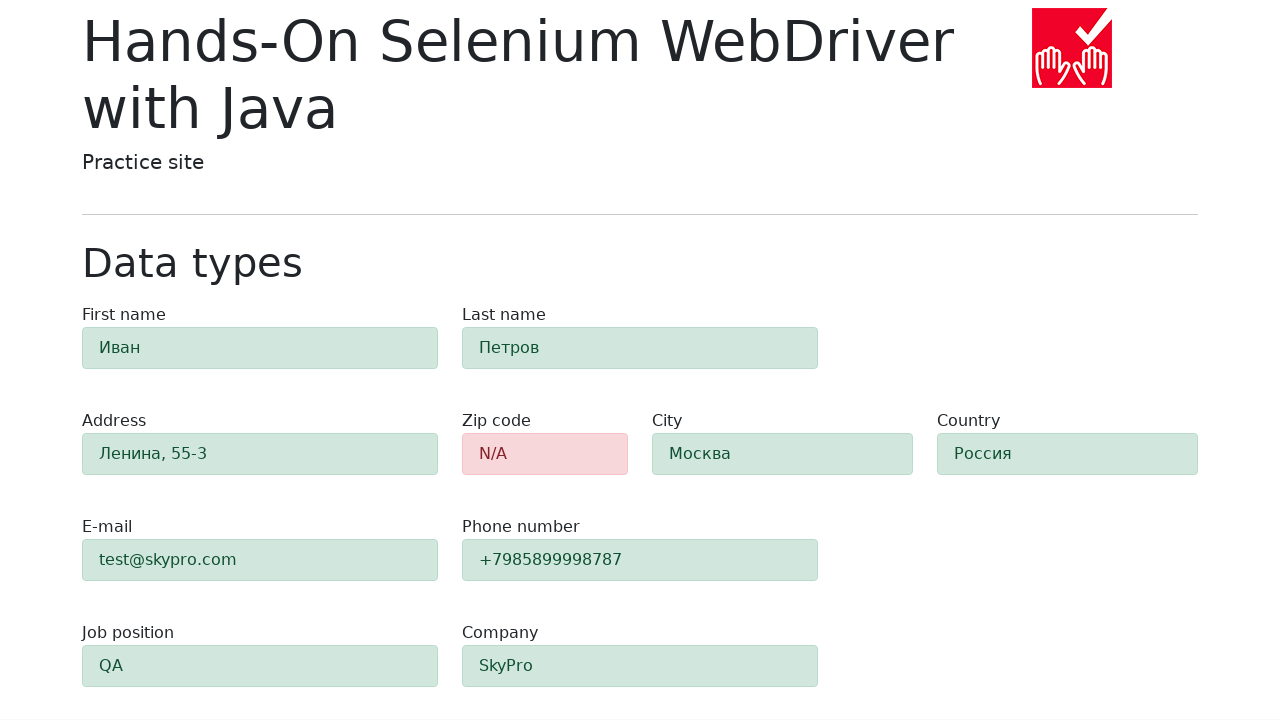

Verified field 'last-name' has alert-success class (success state)
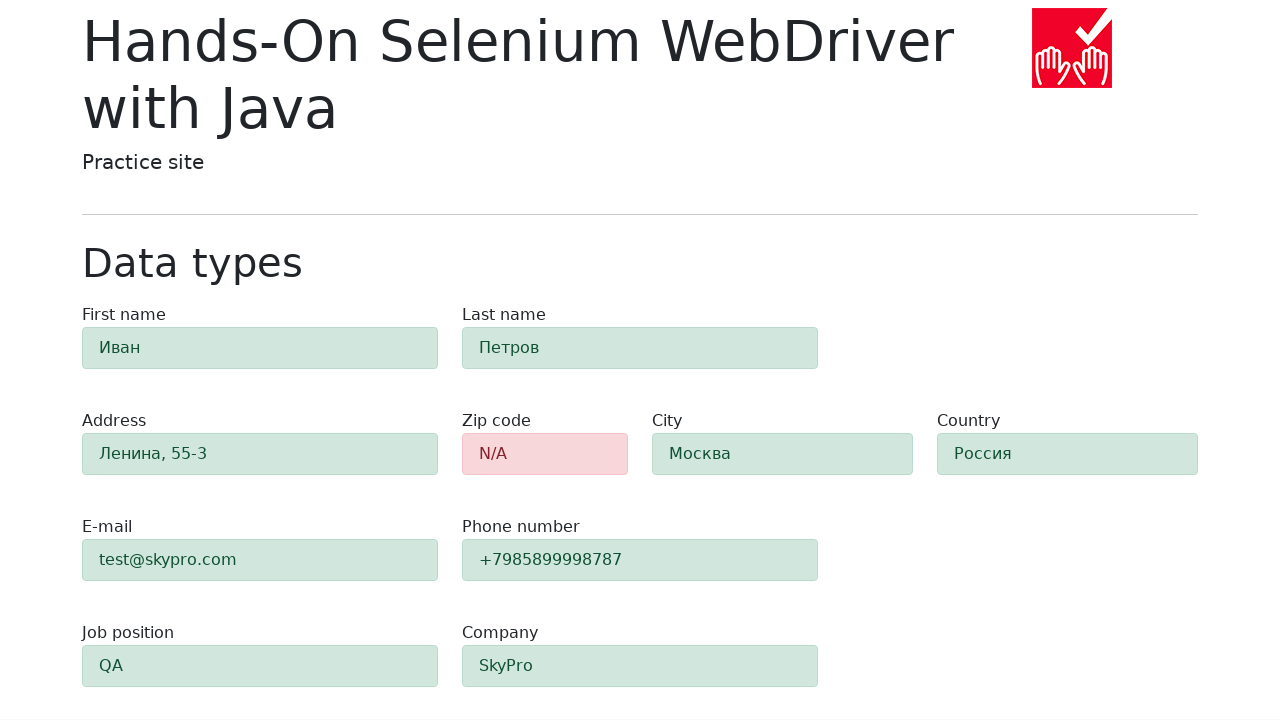

Verified field 'address' has alert-success class (success state)
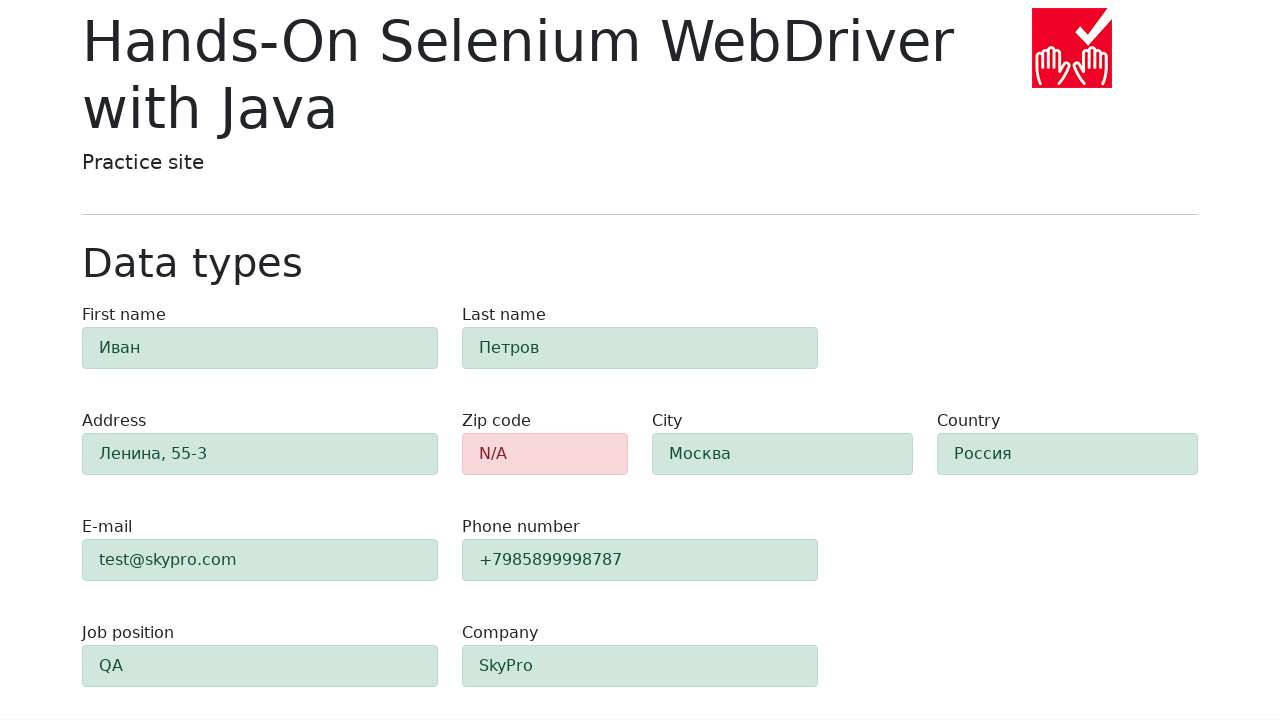

Verified field 'e-mail' has alert-success class (success state)
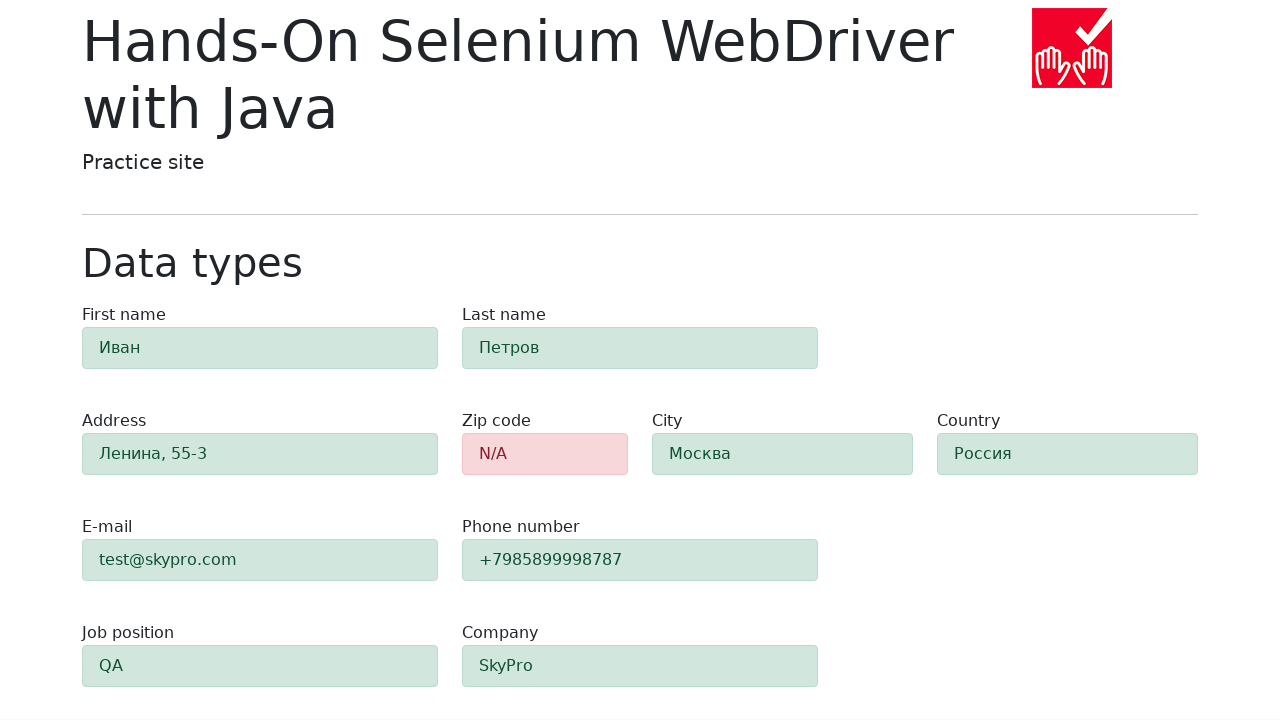

Verified field 'phone' has alert-success class (success state)
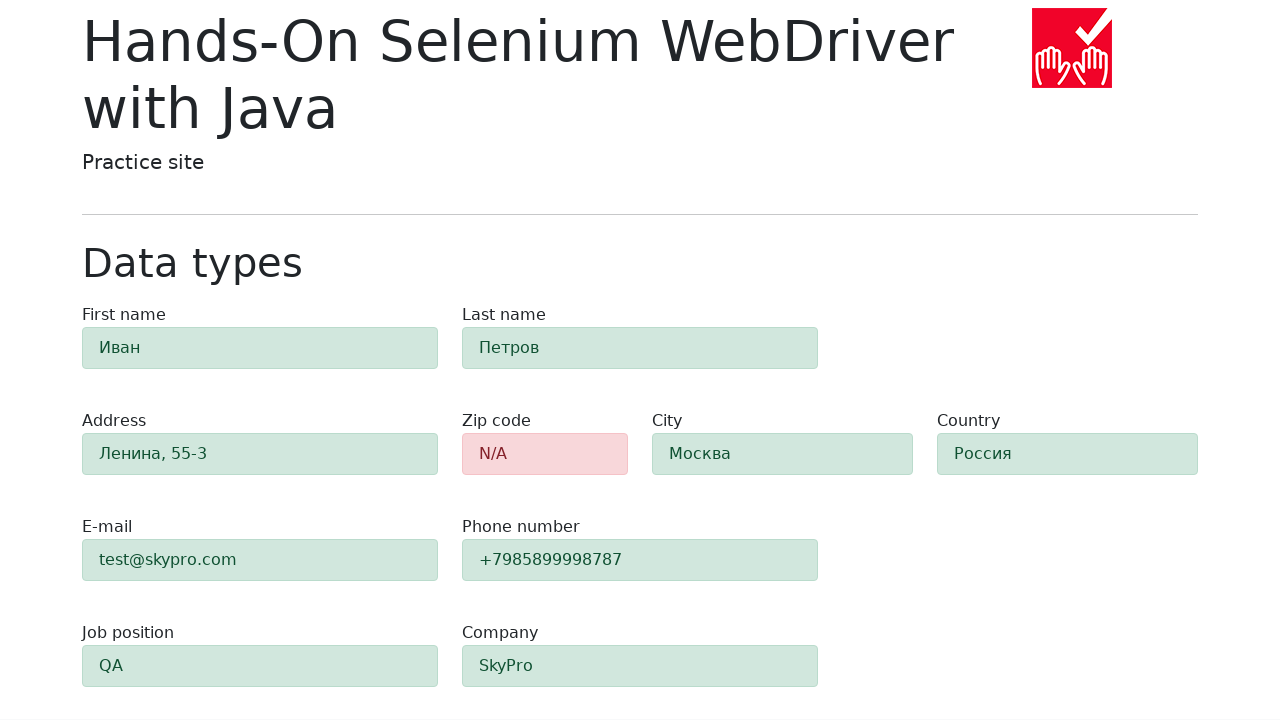

Verified field 'city' has alert-success class (success state)
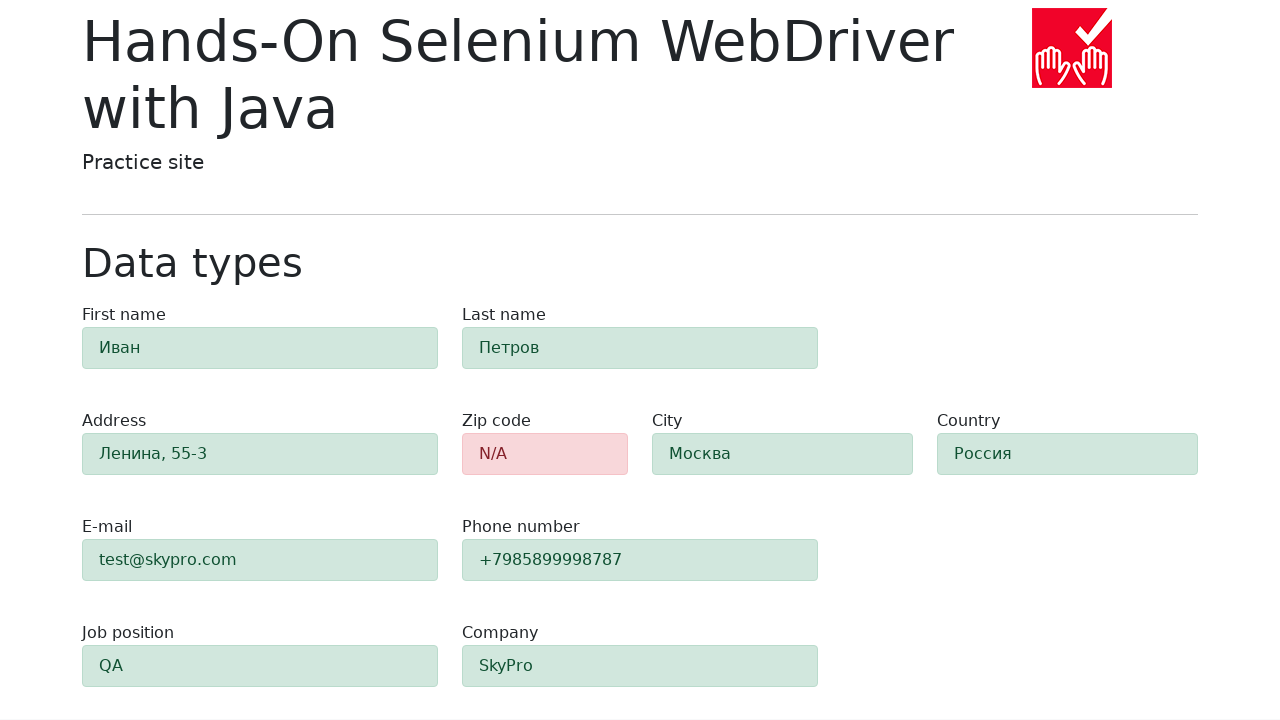

Verified field 'country' has alert-success class (success state)
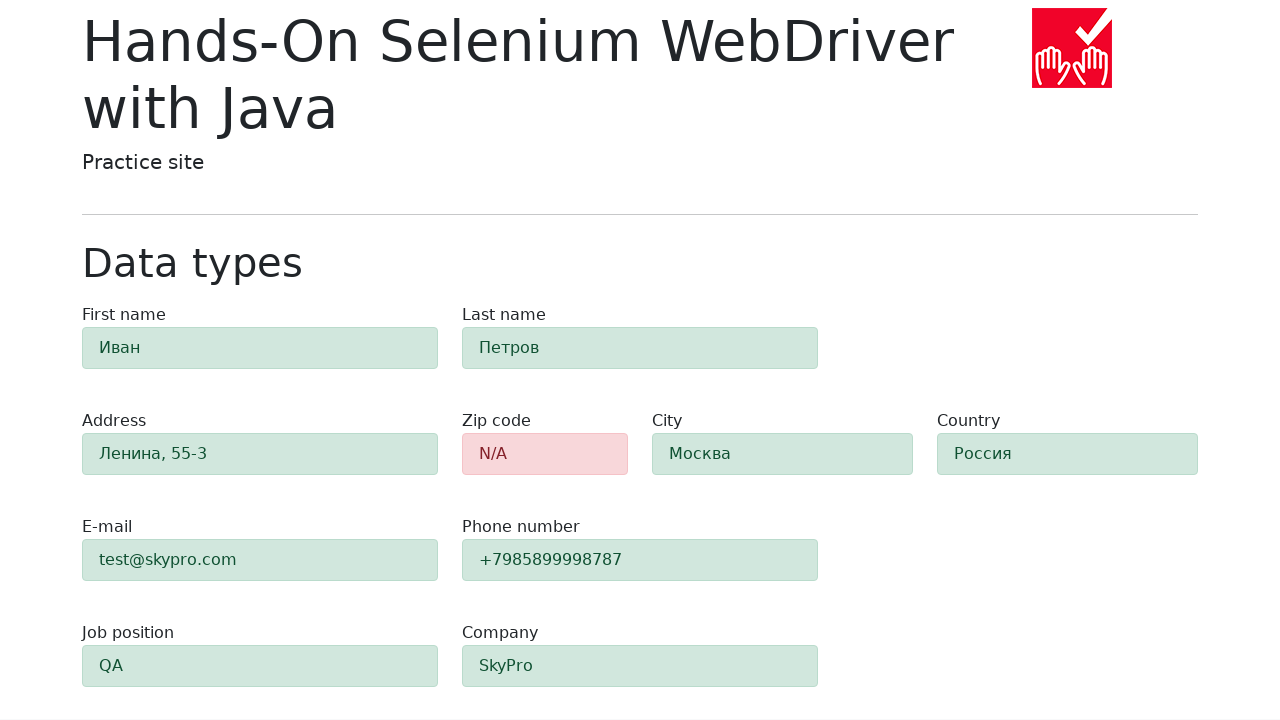

Verified field 'job-position' has alert-success class (success state)
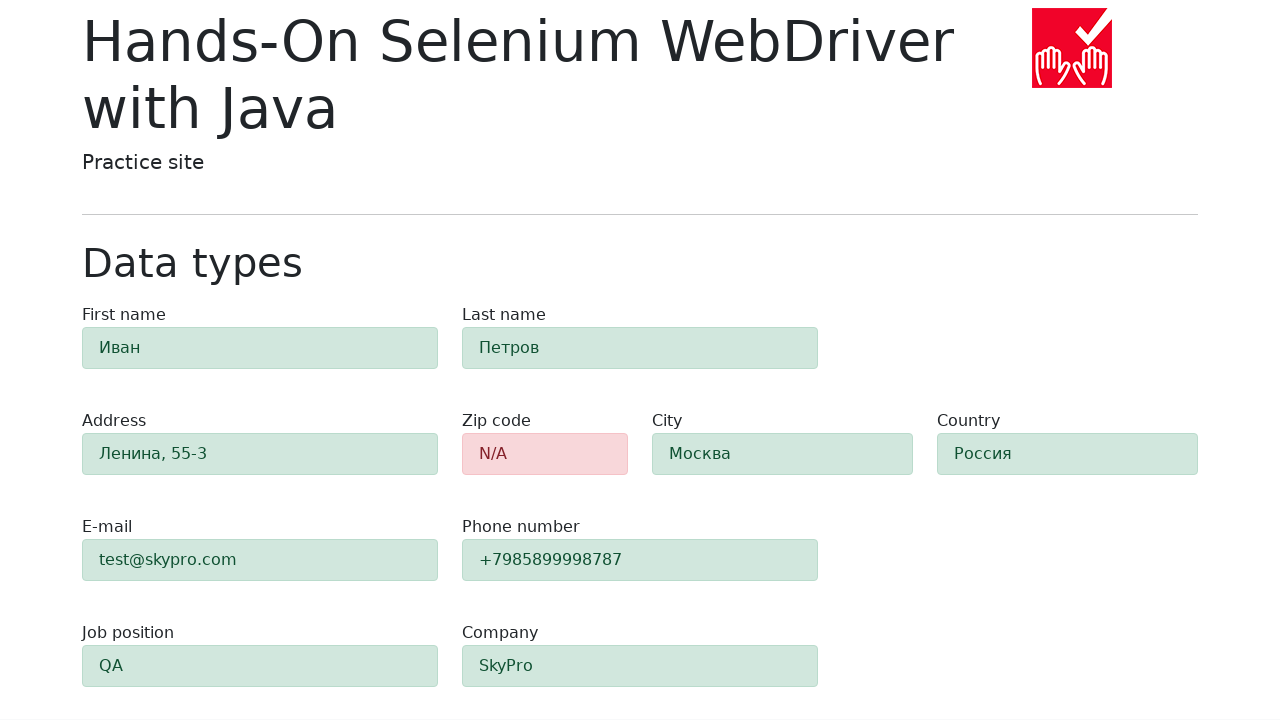

Verified field 'company' has alert-success class (success state)
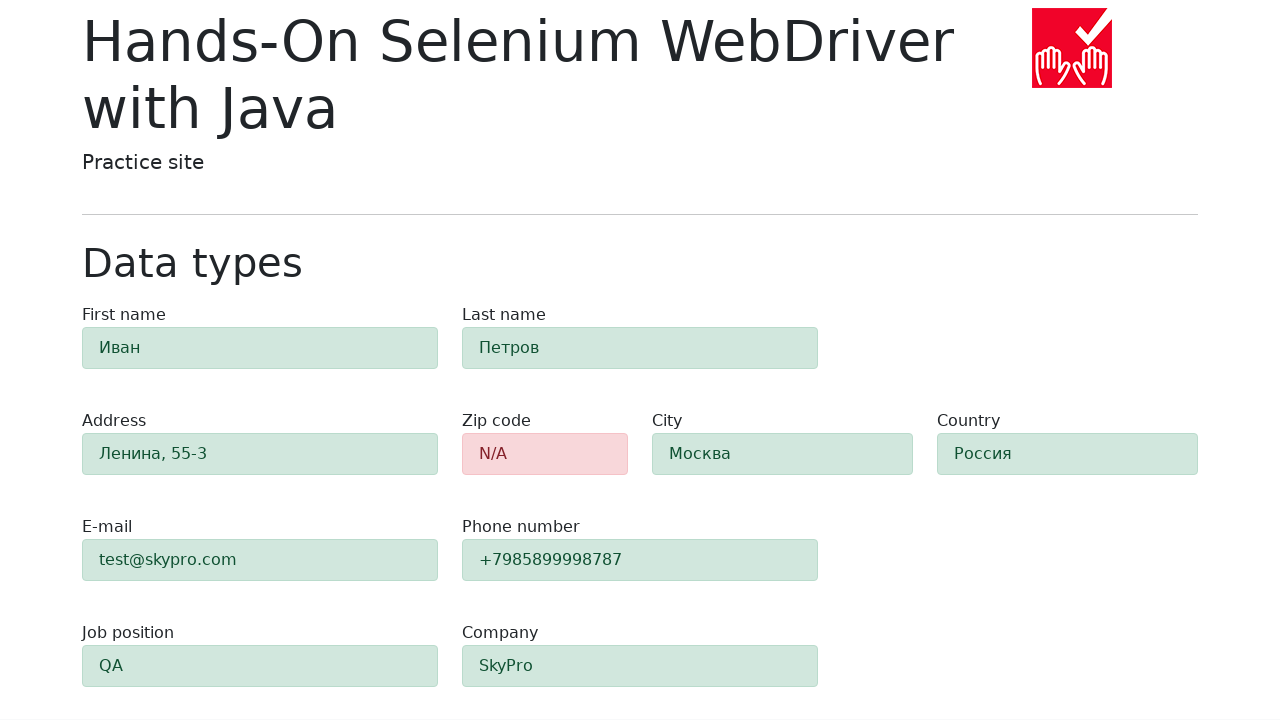

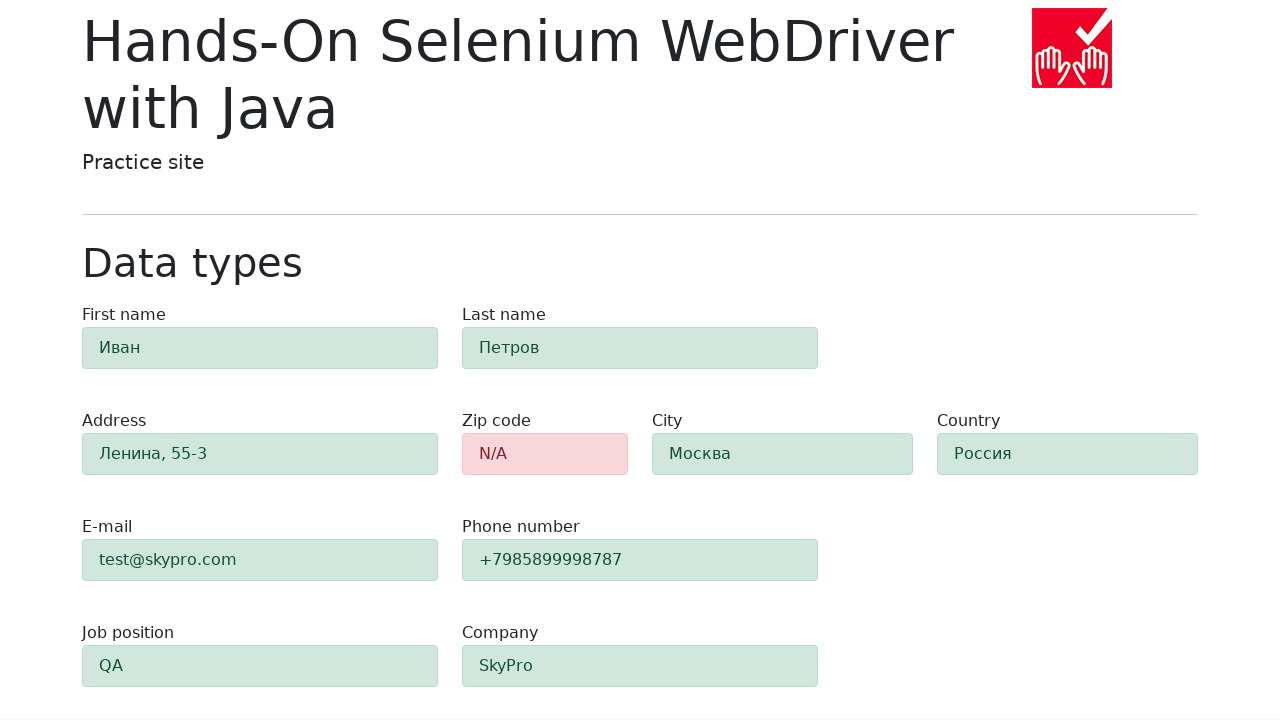